Clicks on a calendar date and verifies element visibility using not() function in XPath

Starting URL: https://demos.telerik.com/aspnet-ajax/ajaxloadingpanel/functionality/explicit-show-hide/defaultcs.aspx

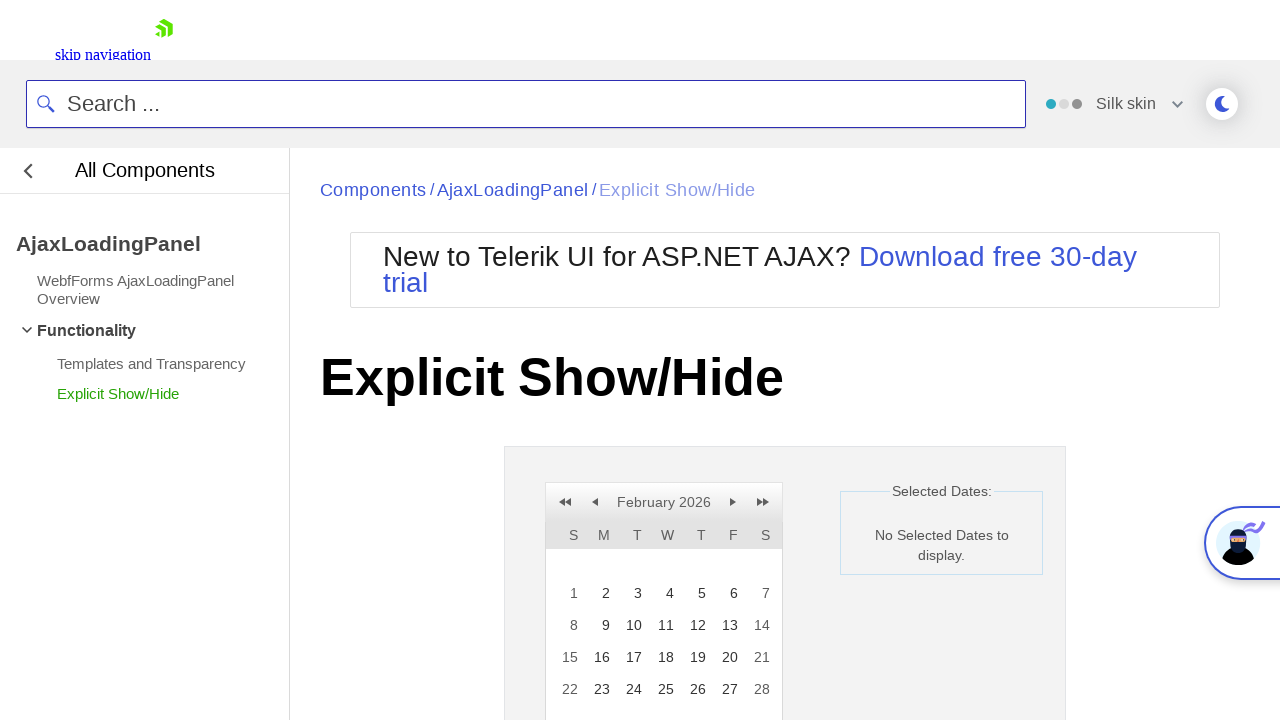

Navigated to Telerik AJAX Loading Panel demo page
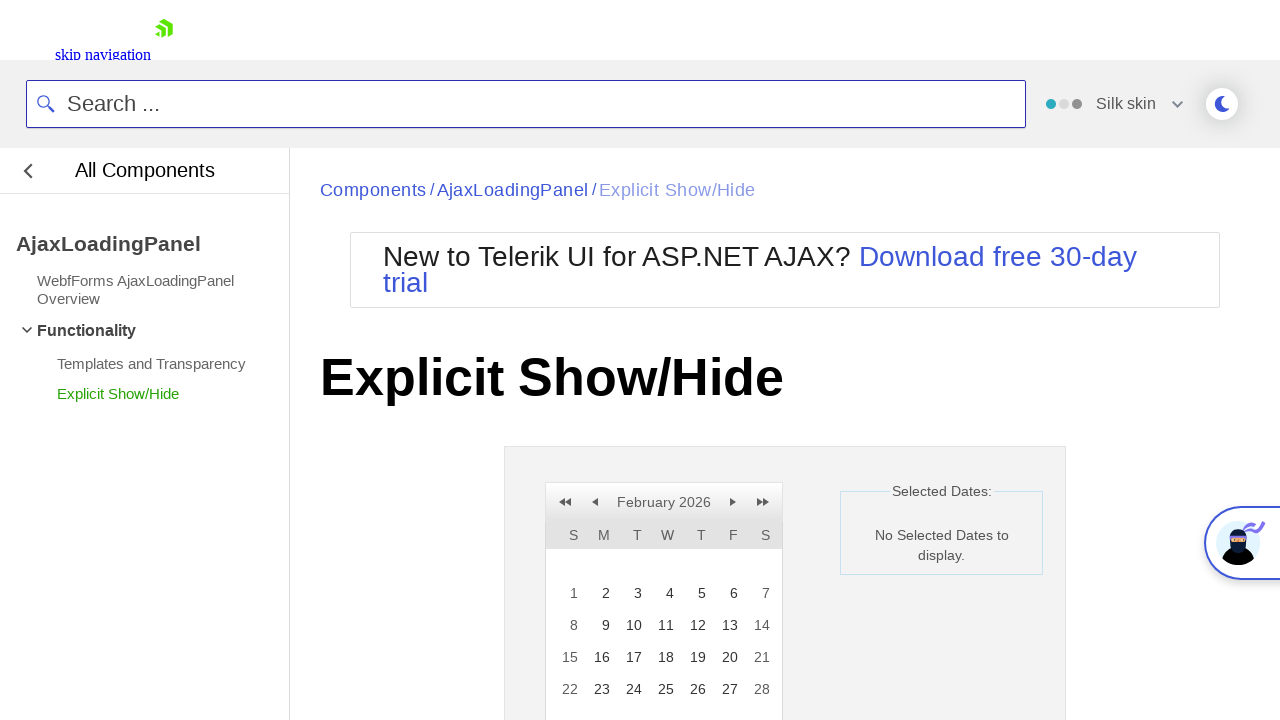

Clicked on calendar date 18 at (664, 657) on xpath=//a[text()='18']
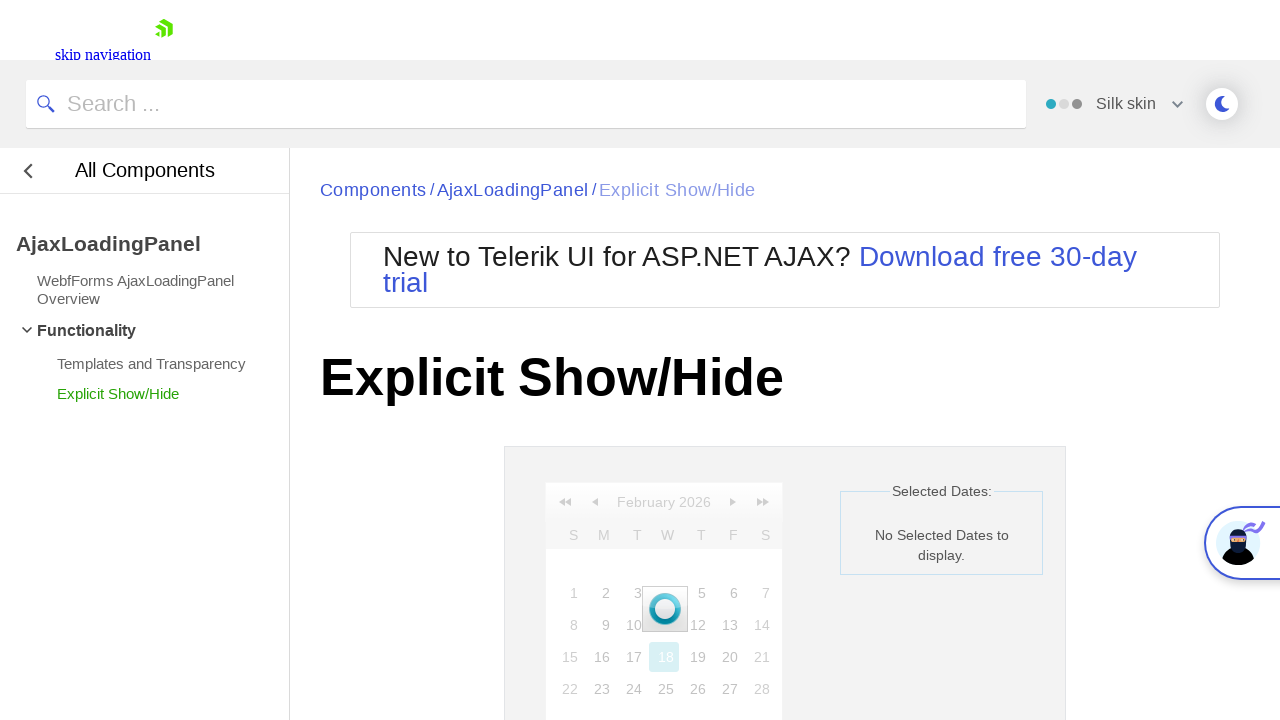

Verified that element with class 'raDiv' is visible using not() XPath function
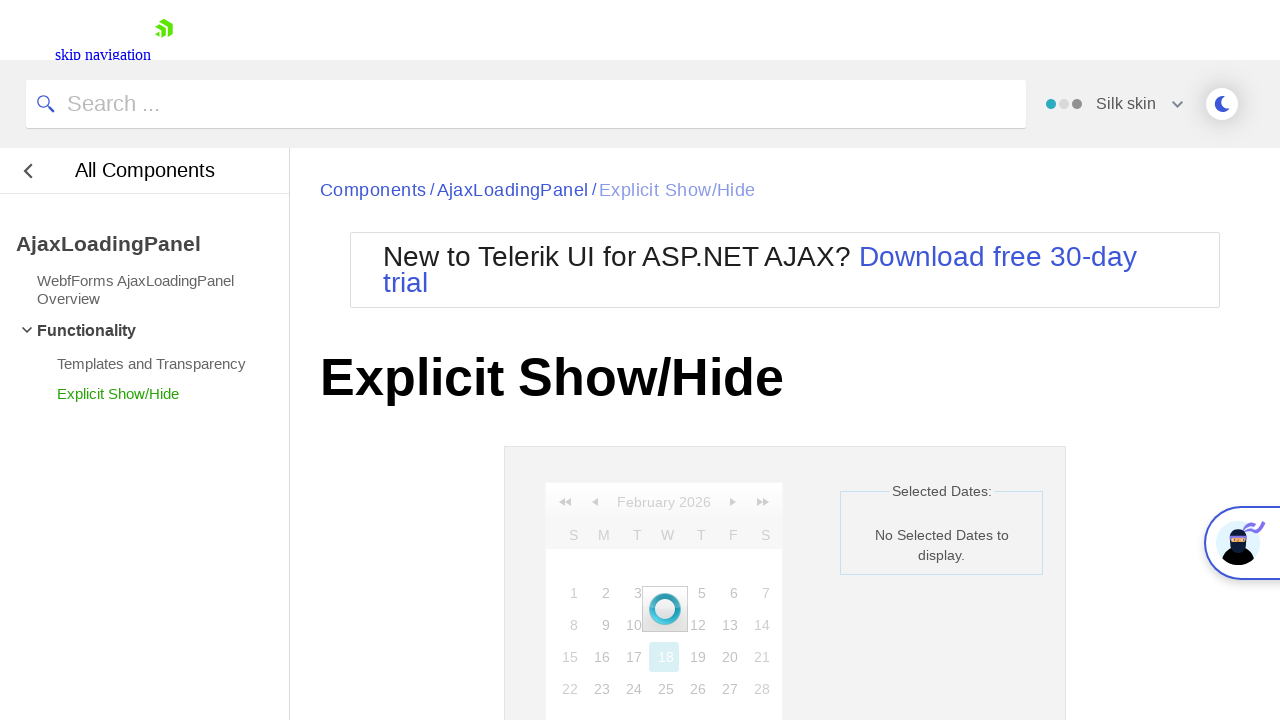

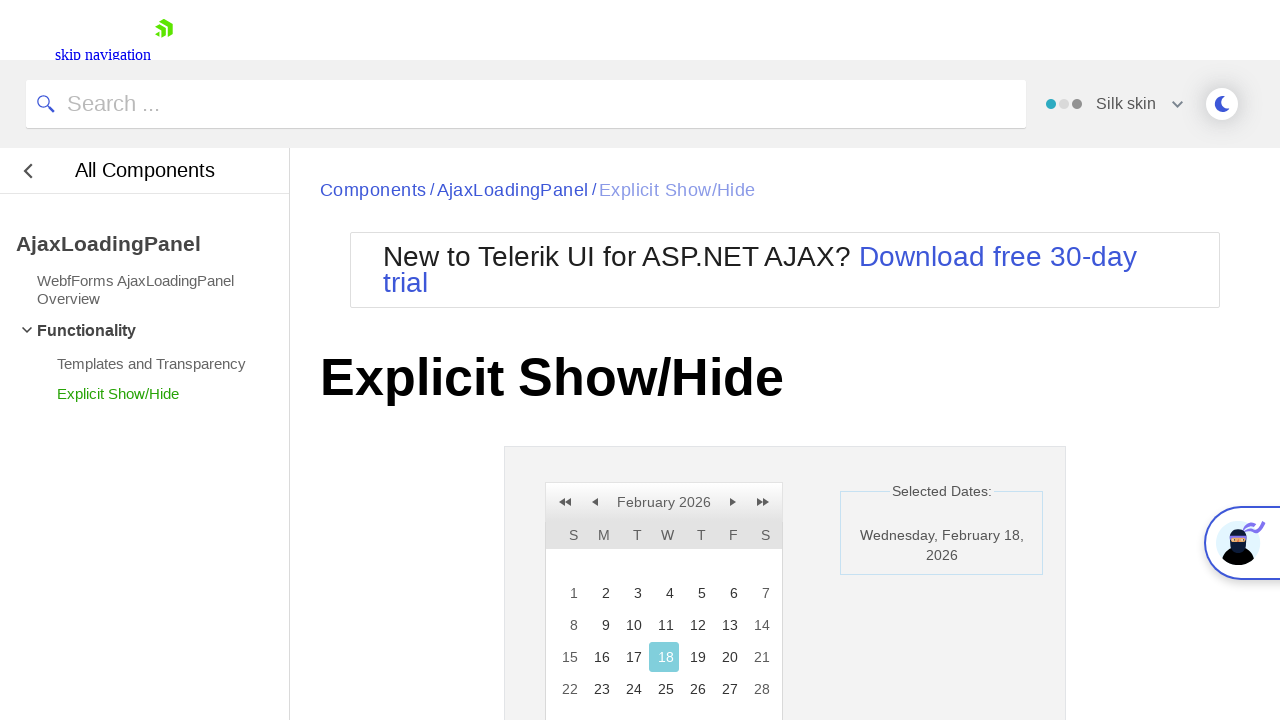